Tests tooltip interaction by hovering over a menu item and clicking on a revealed submenu option

Starting URL: https://www.globalsqa.com/demo-site/draganddrop/

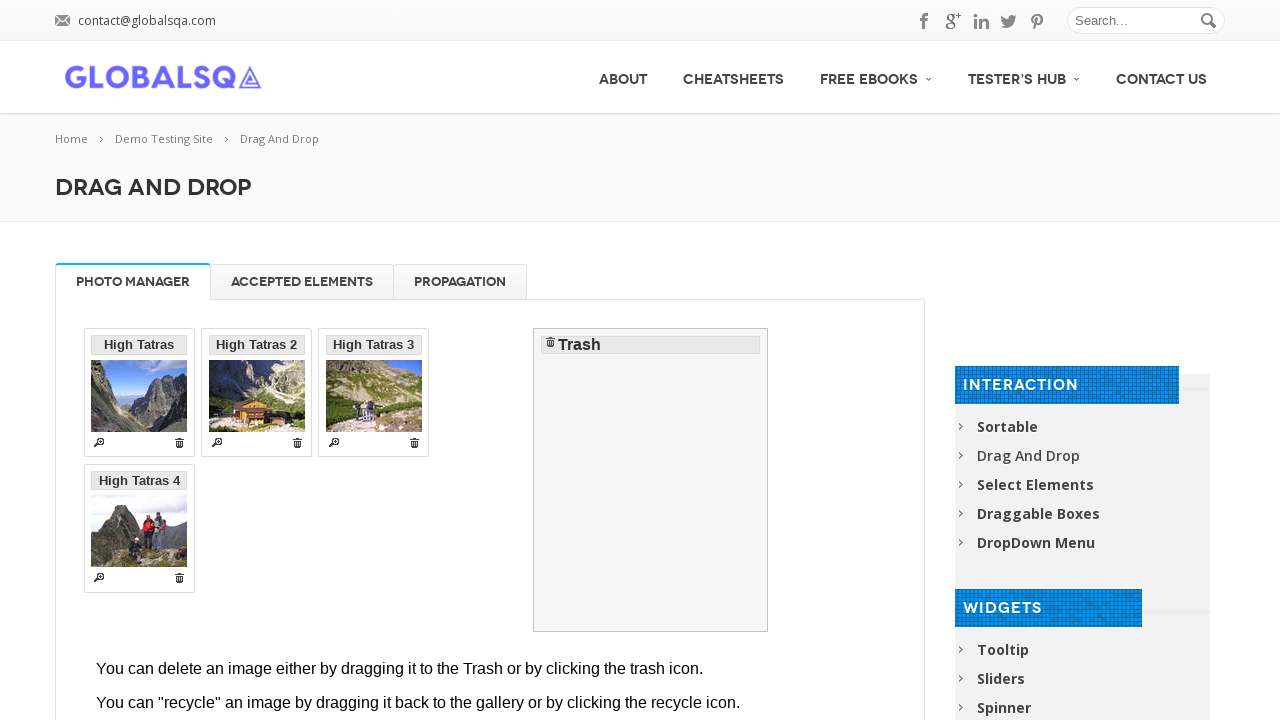

Hovered over 'Free Ebooks' menu item to reveal submenu at (876, 76) on a.no_border:has-text('Free Ebooks')
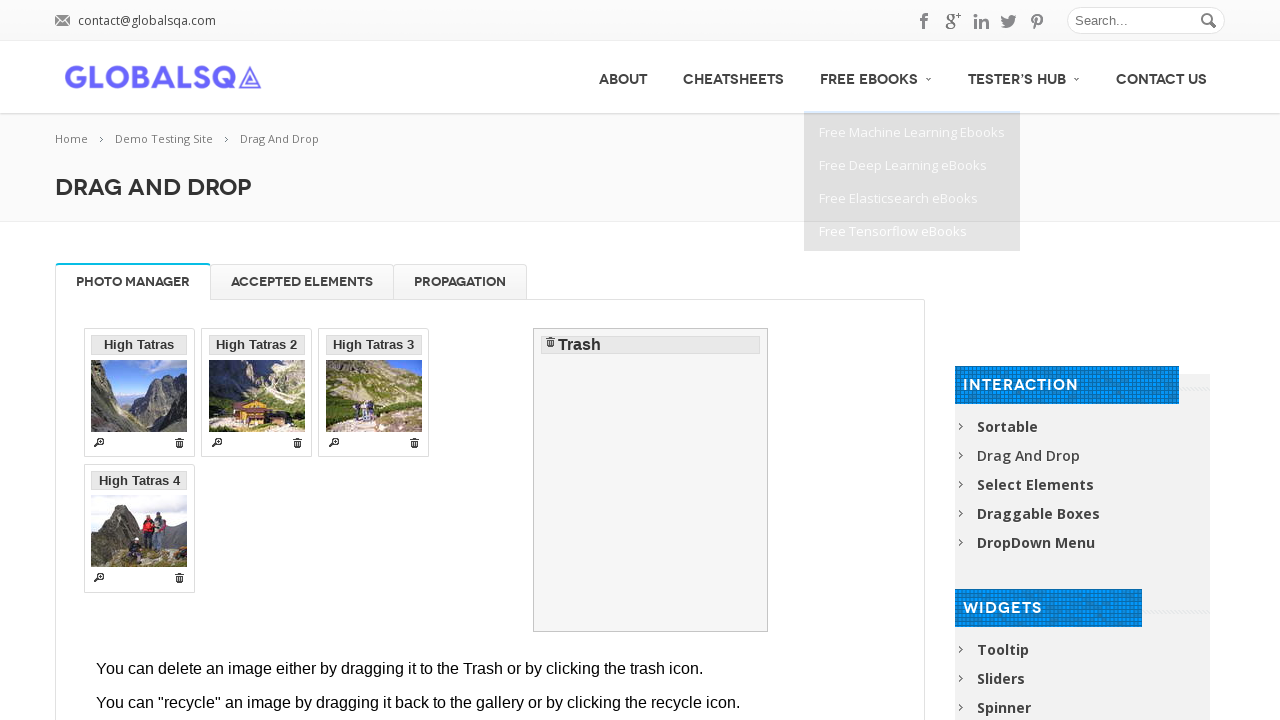

Clicked on revealed submenu option (menu-item-7132) at (912, 132) on li#menu-item-7132
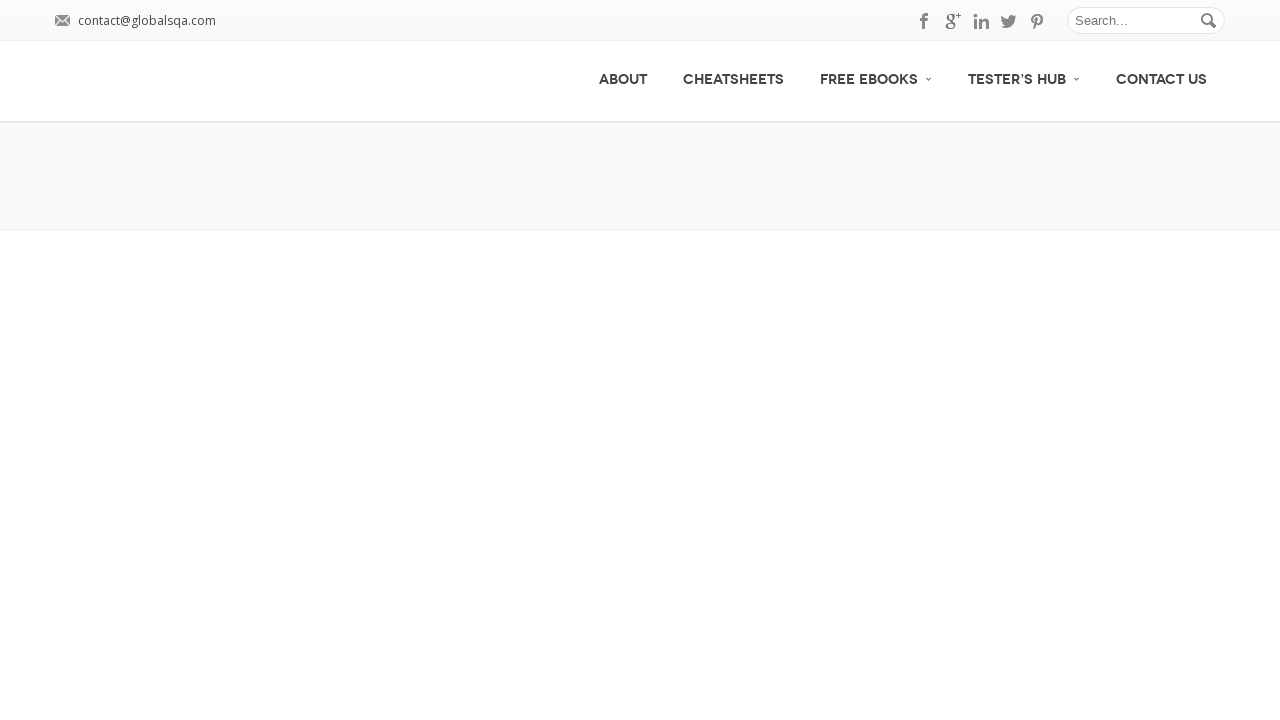

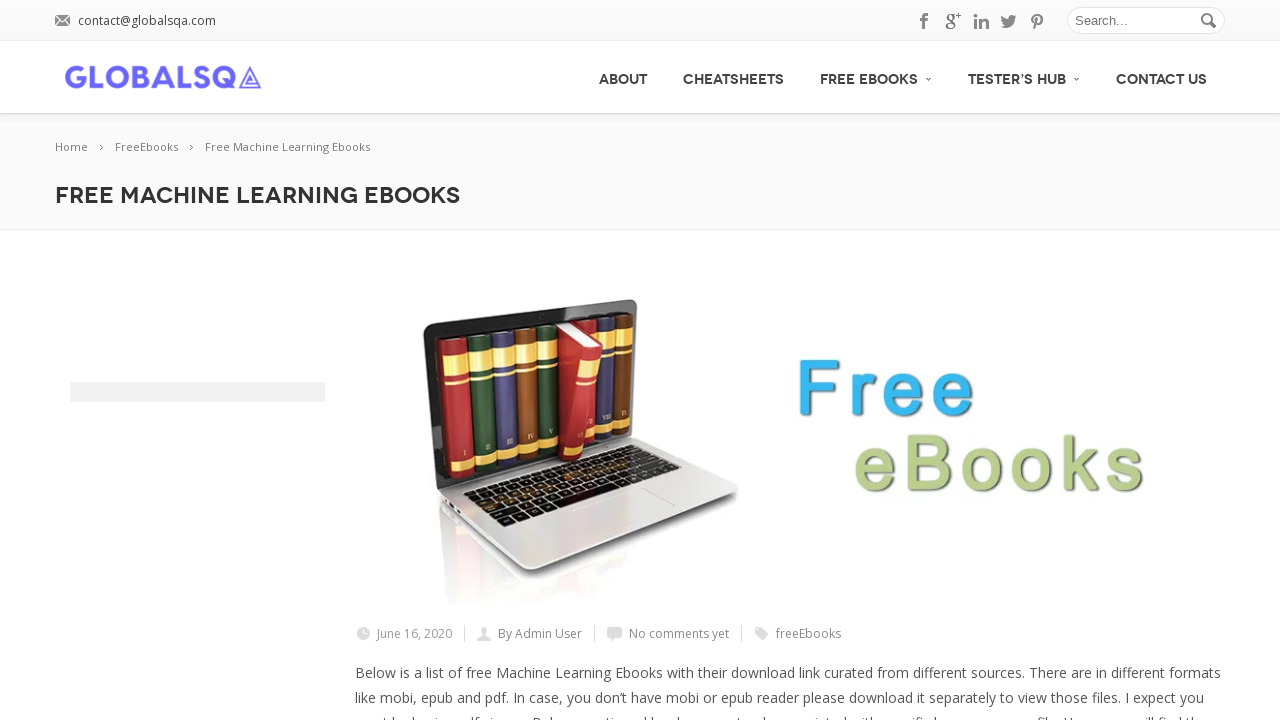